Navigates to the world clock page and iterates through the table rows to verify city names are displayed

Starting URL: https://www.timeanddate.com/worldclock/

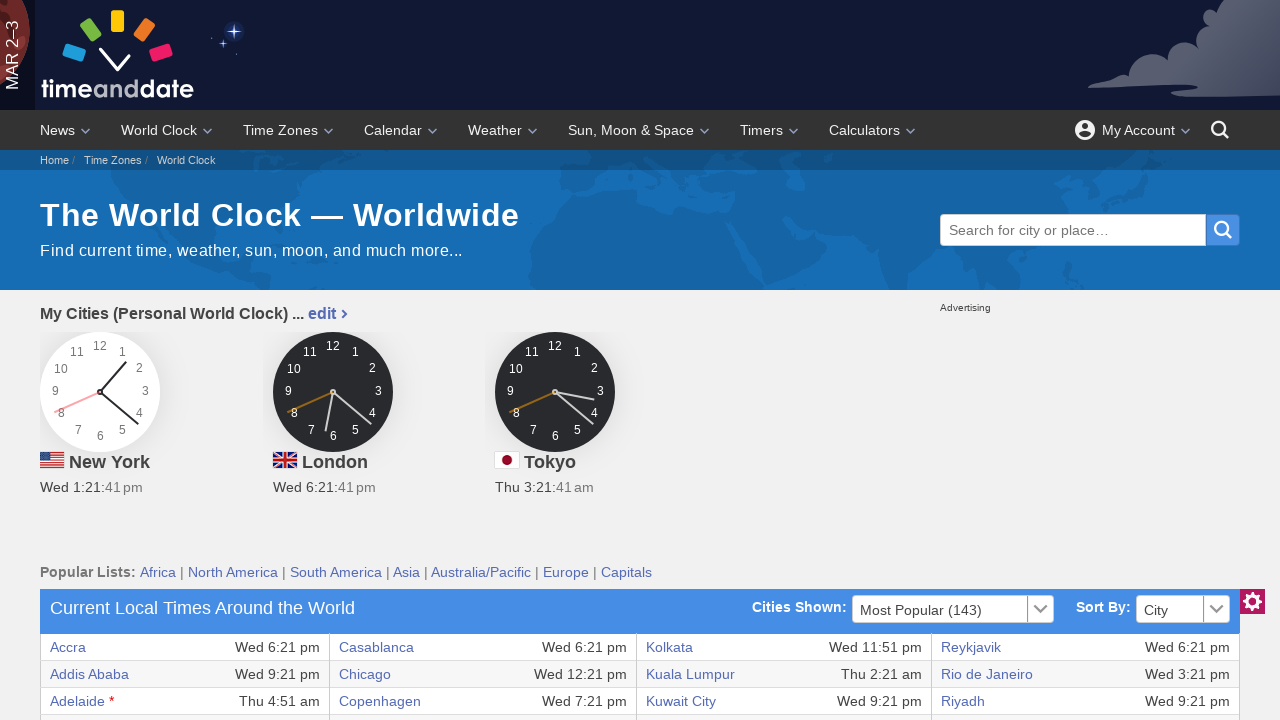

Waited for world clock table to load
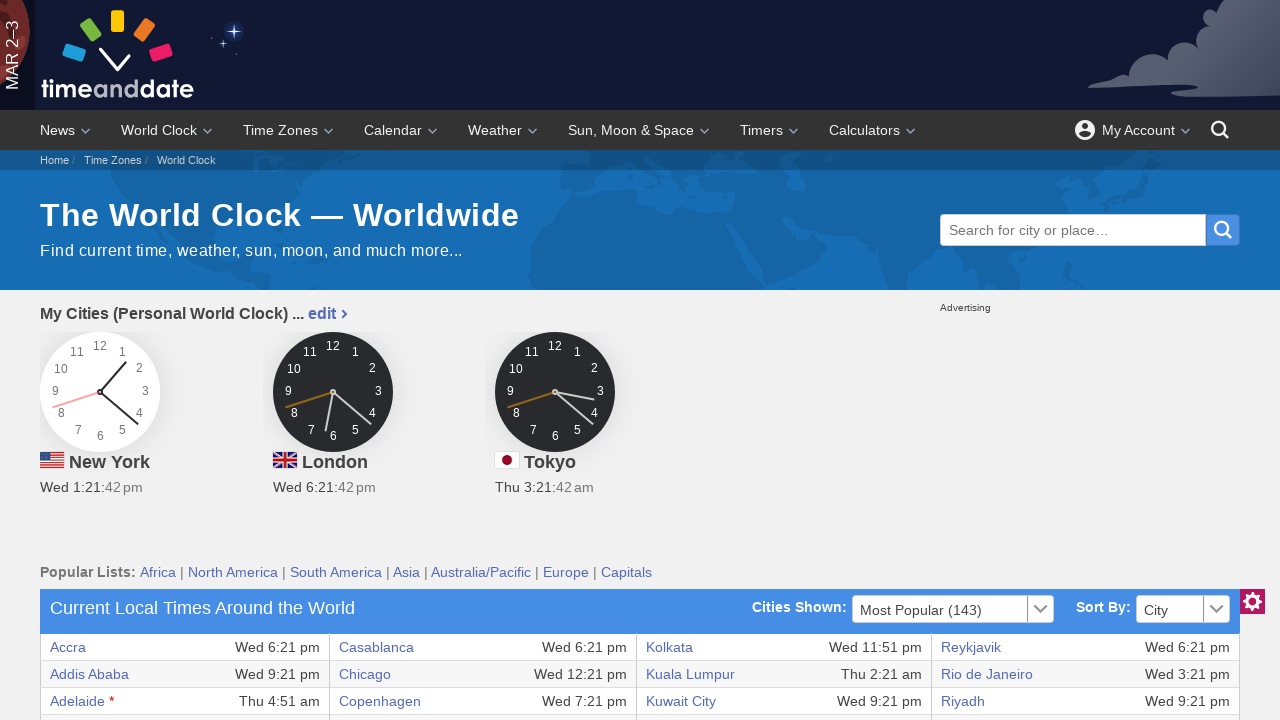

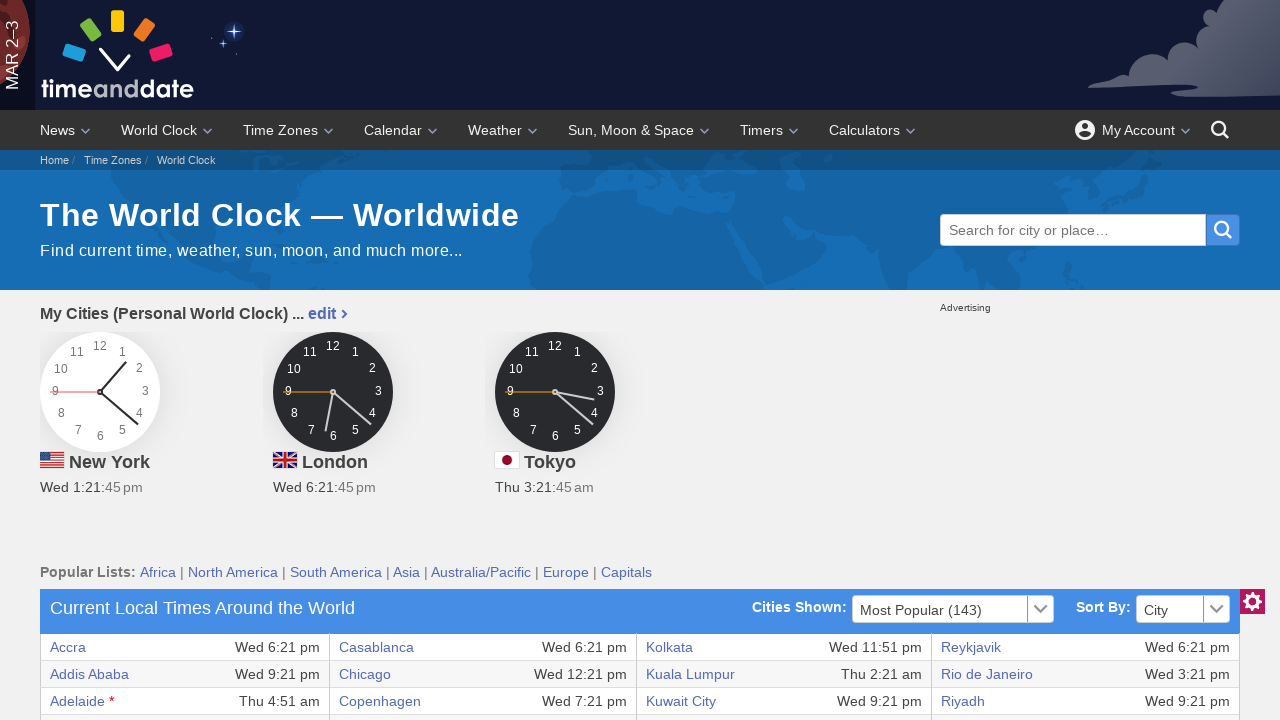